Tests the login form with valid credentials and verifies successful login by checking for "Secure Area" text

Starting URL: http://the-internet.herokuapp.com/login

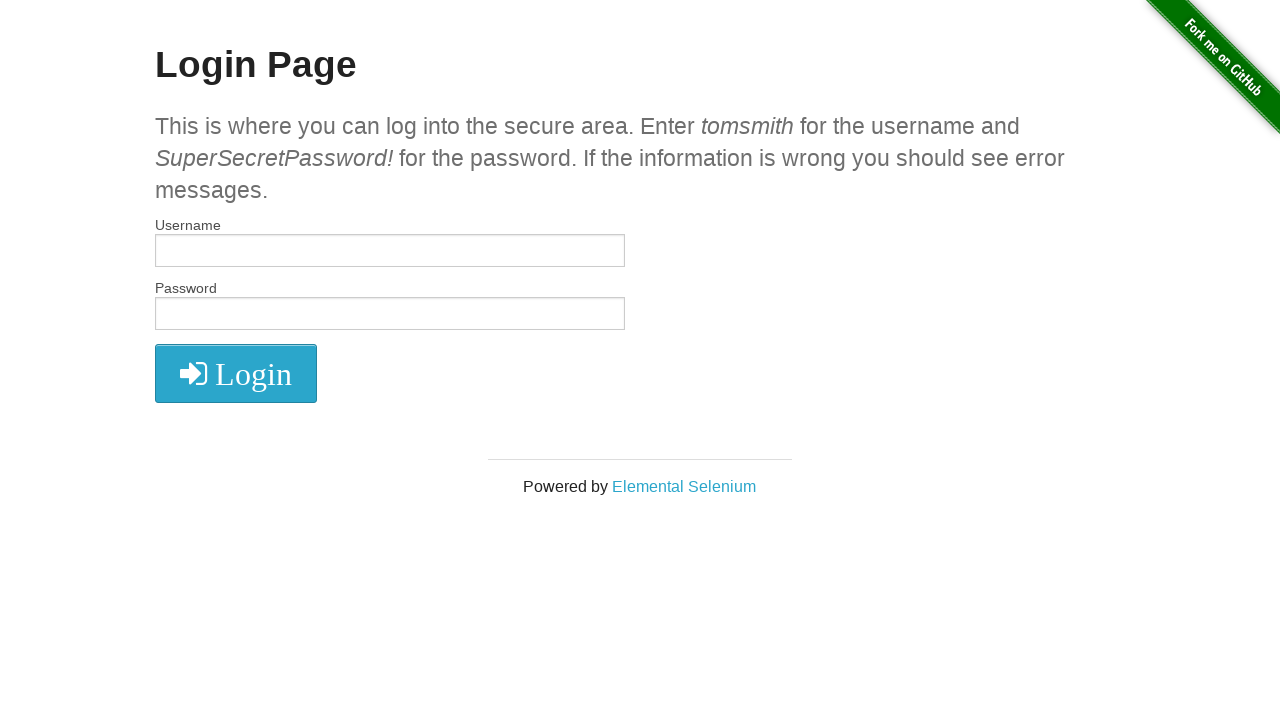

Filled username field with 'tomsmith' on #username
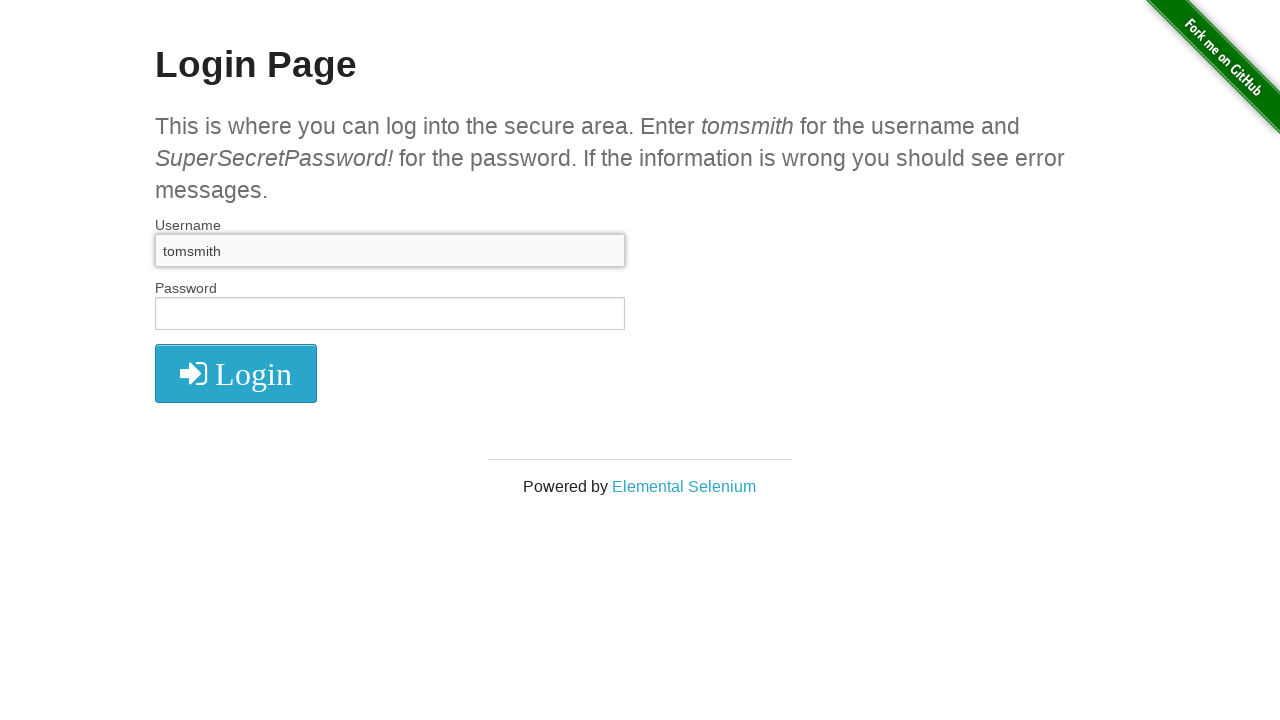

Filled password field with 'SuperSecretPassword!' on #password
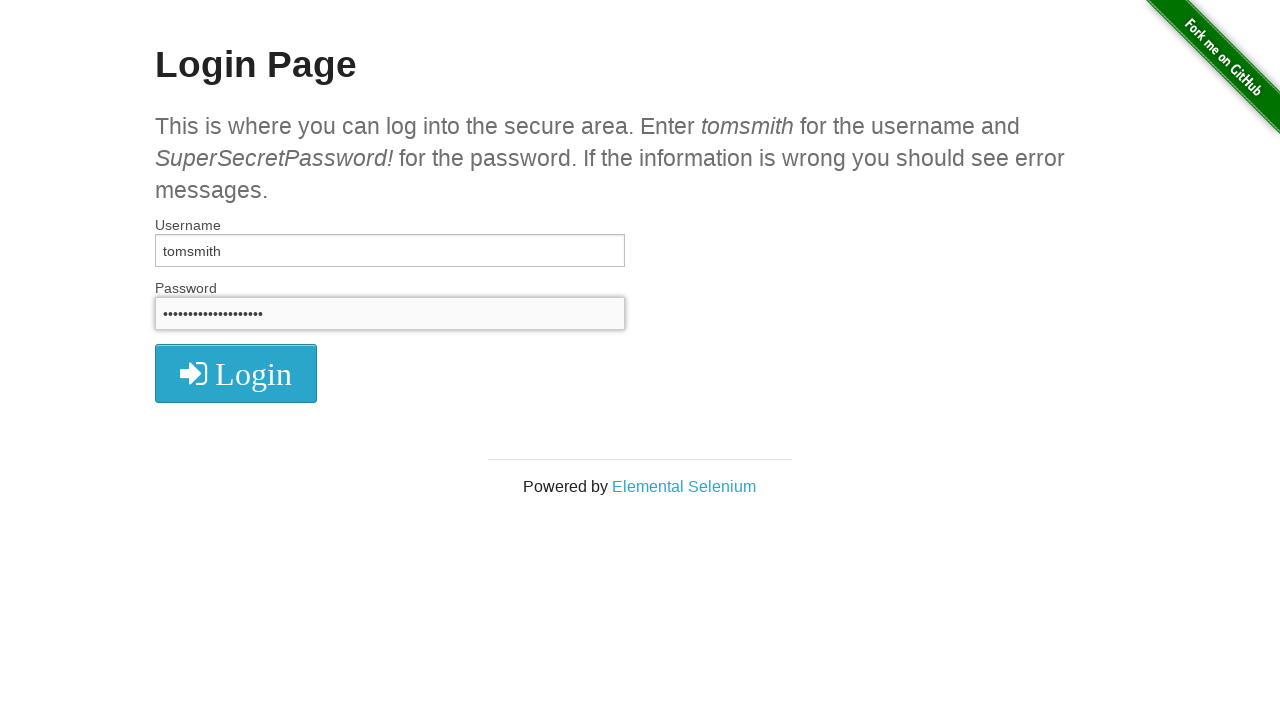

Clicked login button at (236, 374) on xpath=//i[text()=' Login']
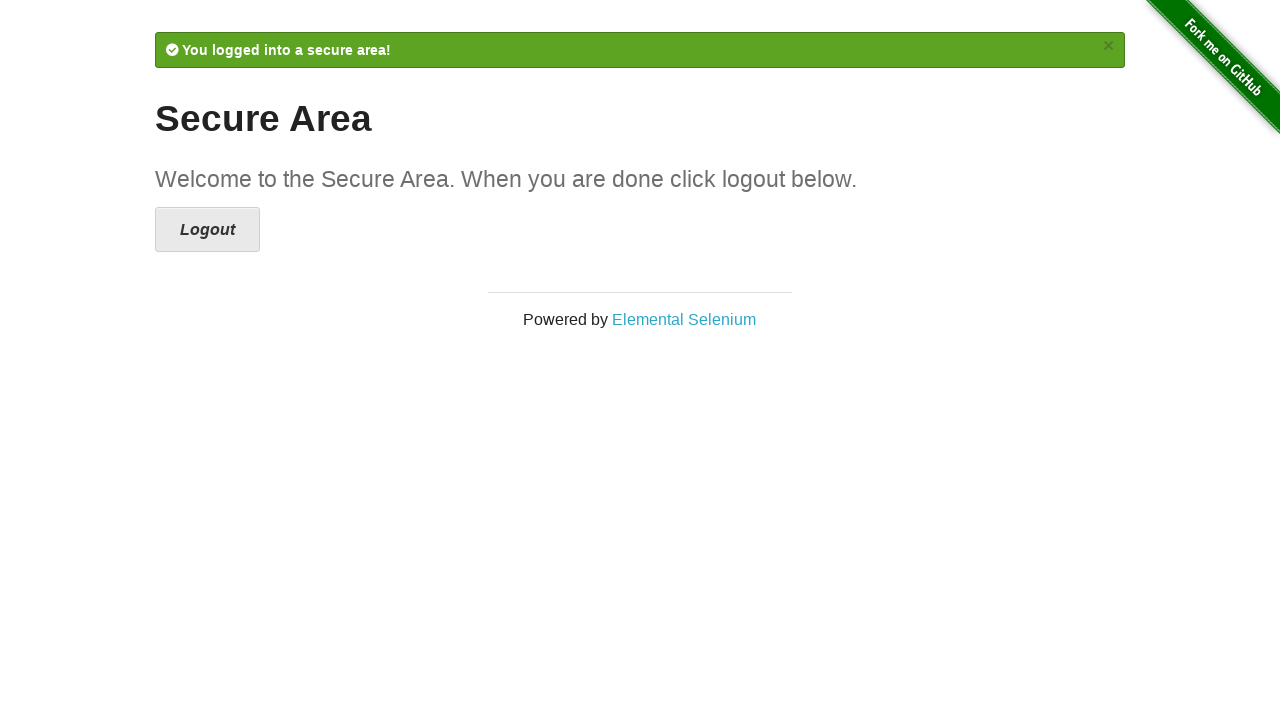

Verified 'Secure Area' text is displayed - successful login confirmed
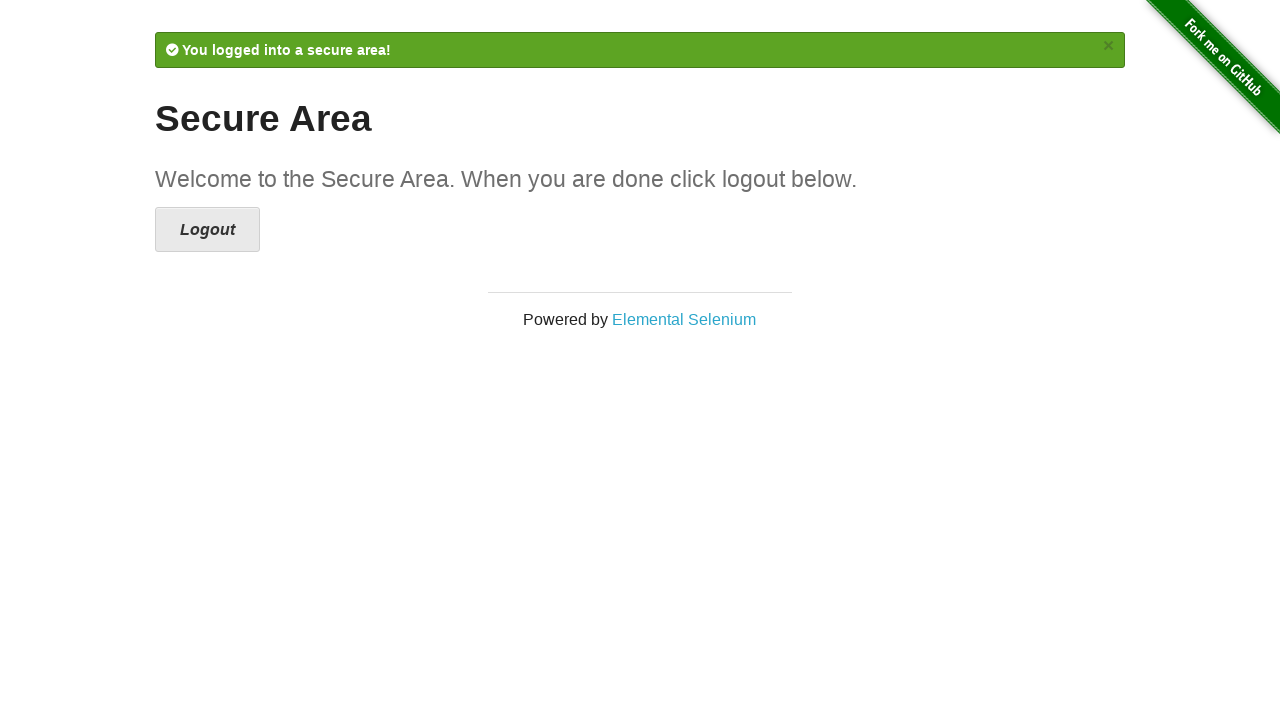

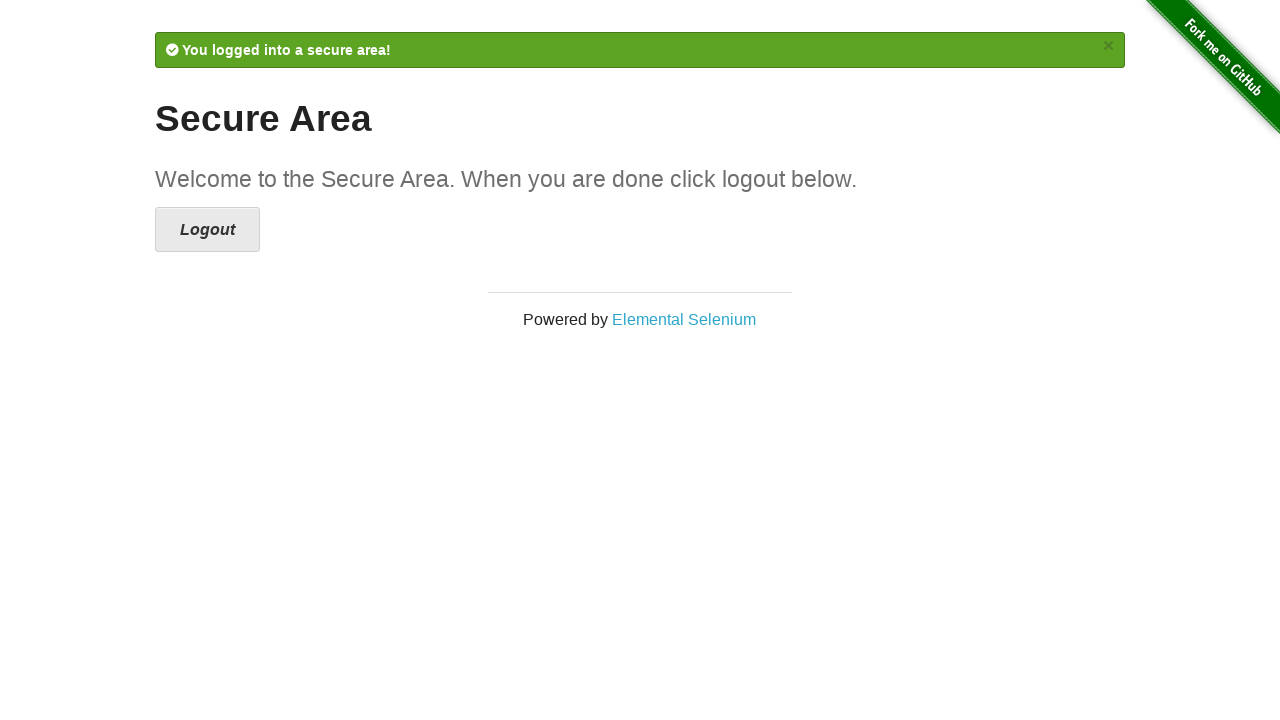